Tests checkbox functionality by selecting first 3 checkboxes, then unselecting all selected checkboxes

Starting URL: https://testautomationpractice.blogspot.com/

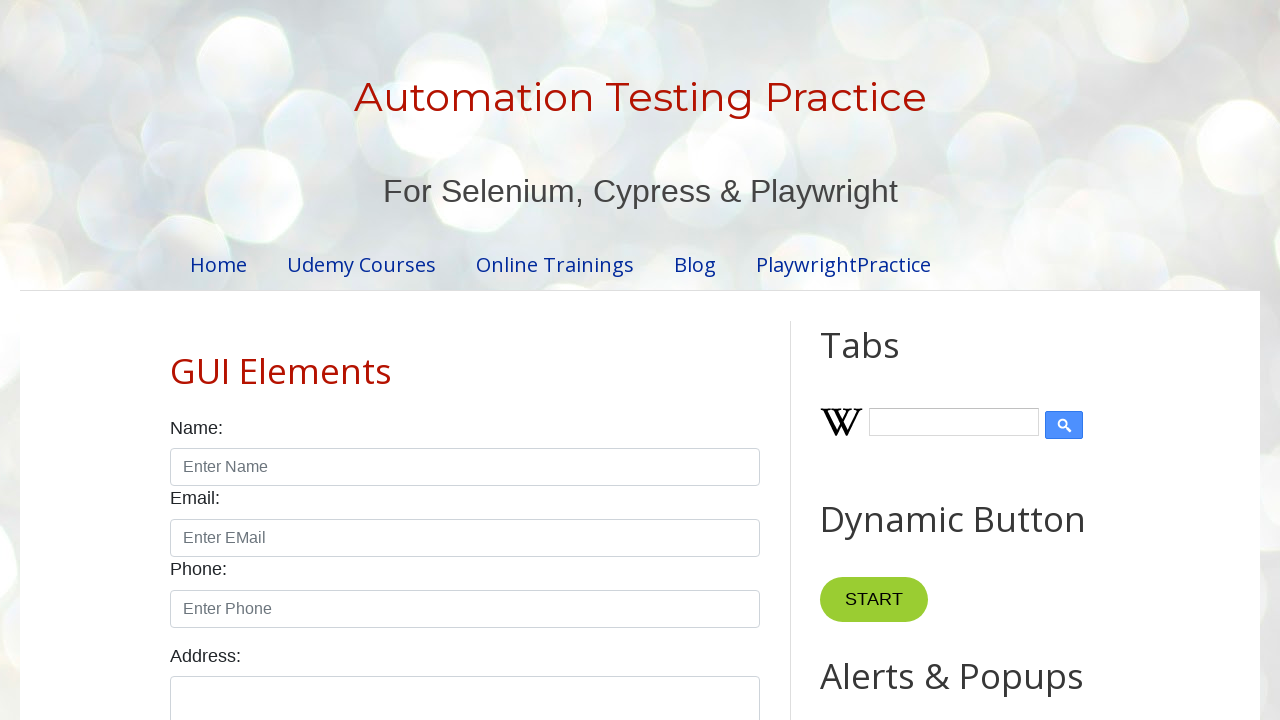

Navigated to test automation practice website
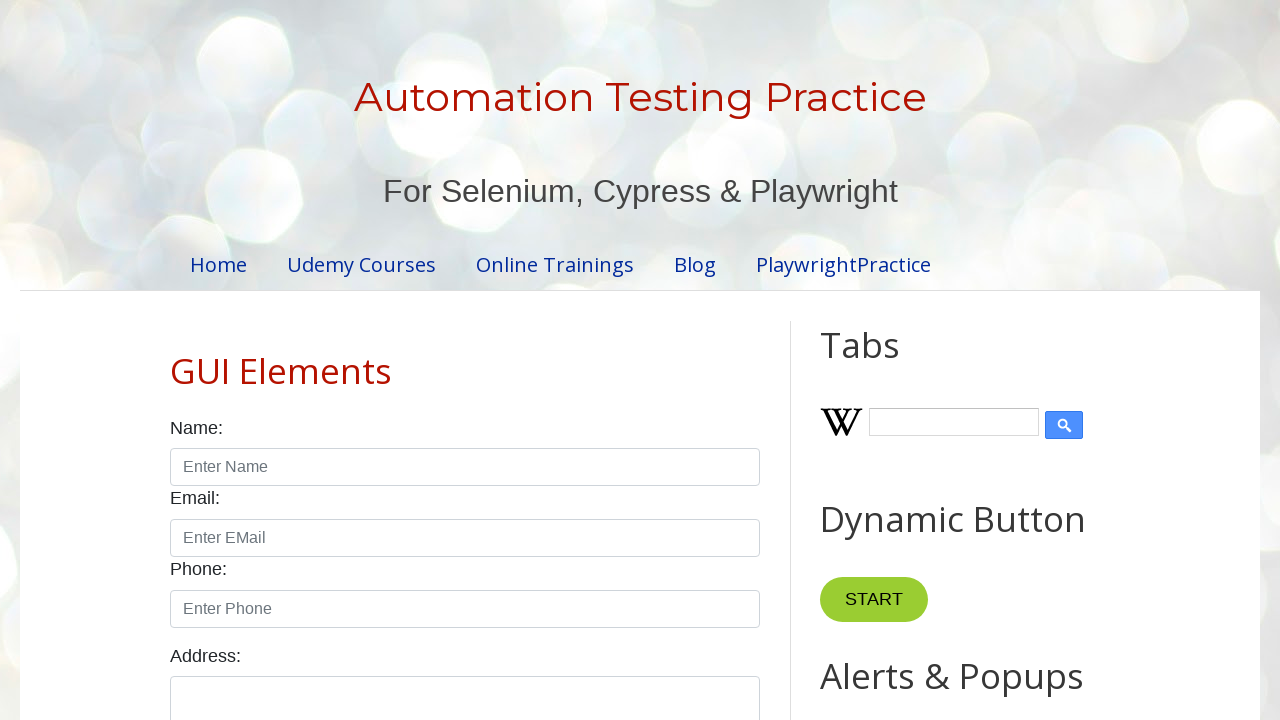

Located all checkboxes with form-check-input class
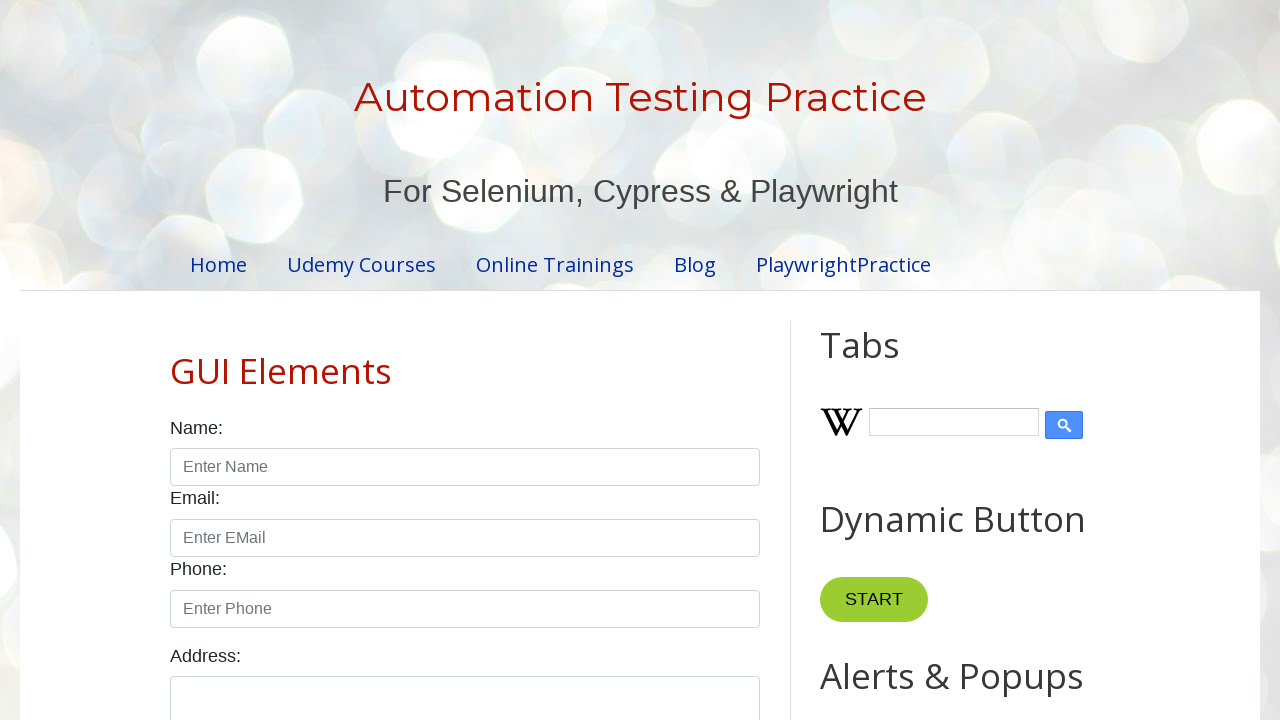

Selected checkbox 1 of 3 at (176, 360) on input.form-check-input[type='checkbox'] >> nth=0
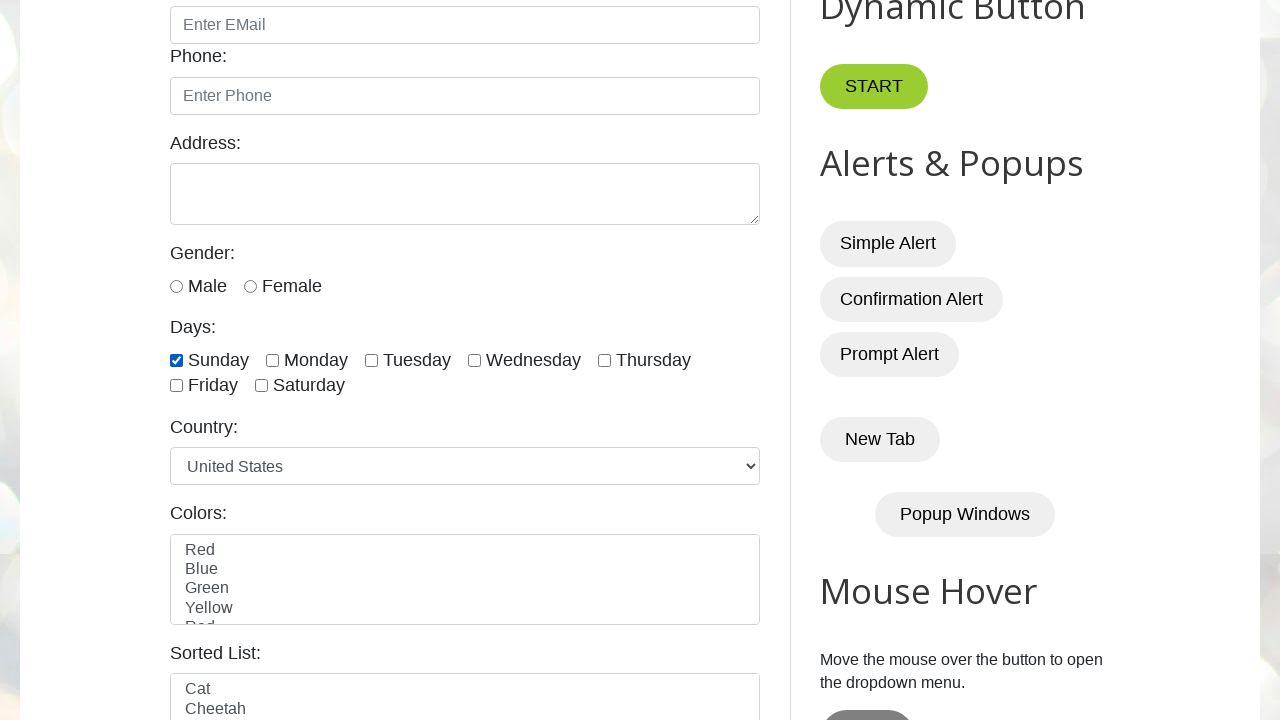

Selected checkbox 2 of 3 at (272, 360) on input.form-check-input[type='checkbox'] >> nth=1
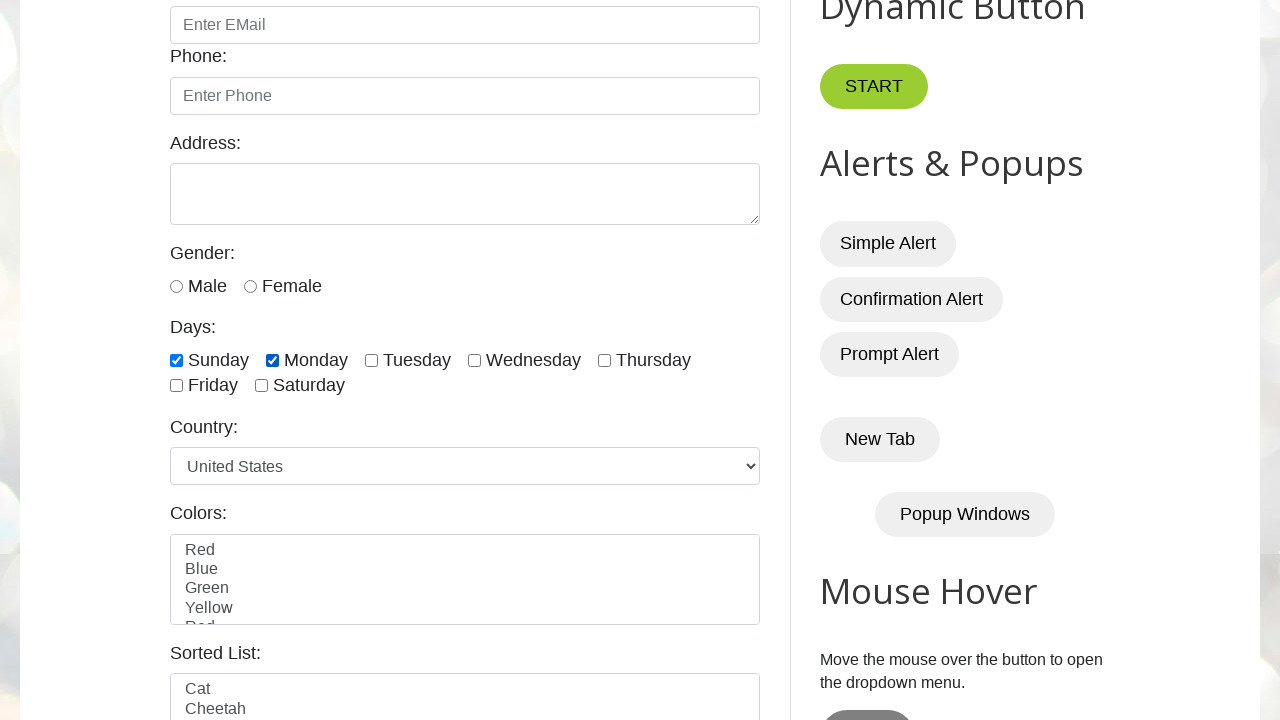

Selected checkbox 3 of 3 at (372, 360) on input.form-check-input[type='checkbox'] >> nth=2
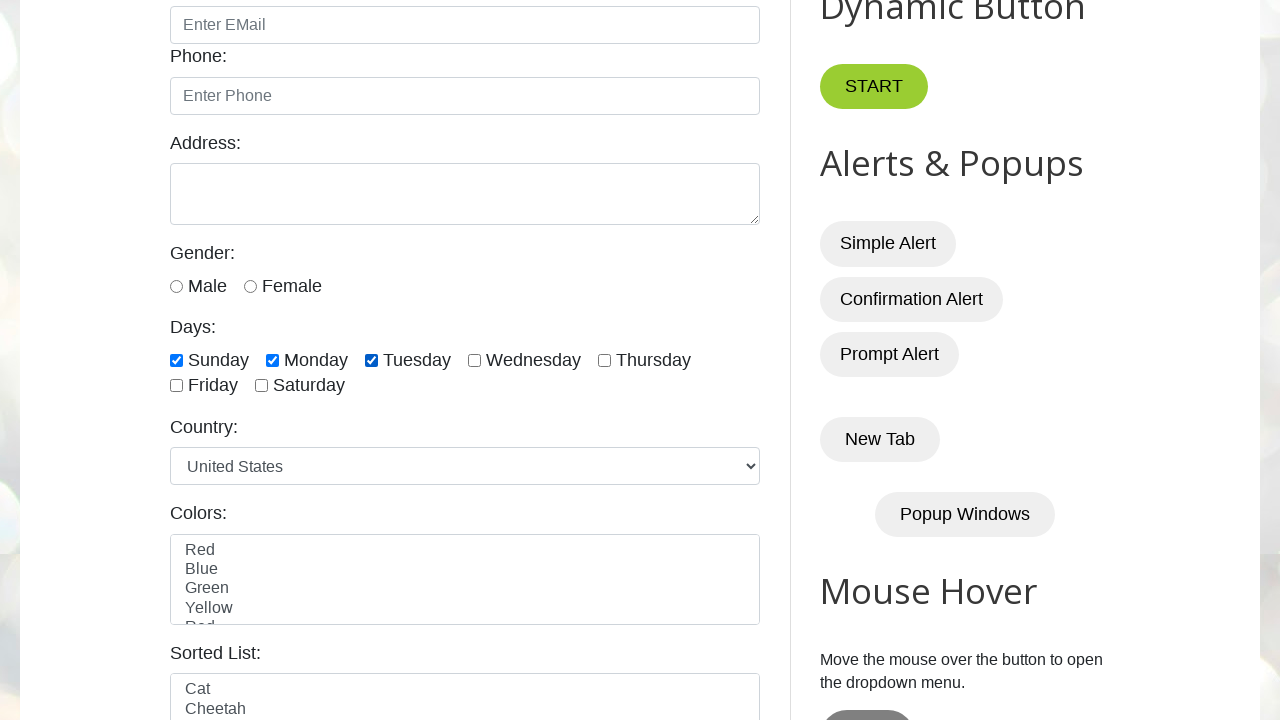

Waited 5 seconds to observe checkbox selections
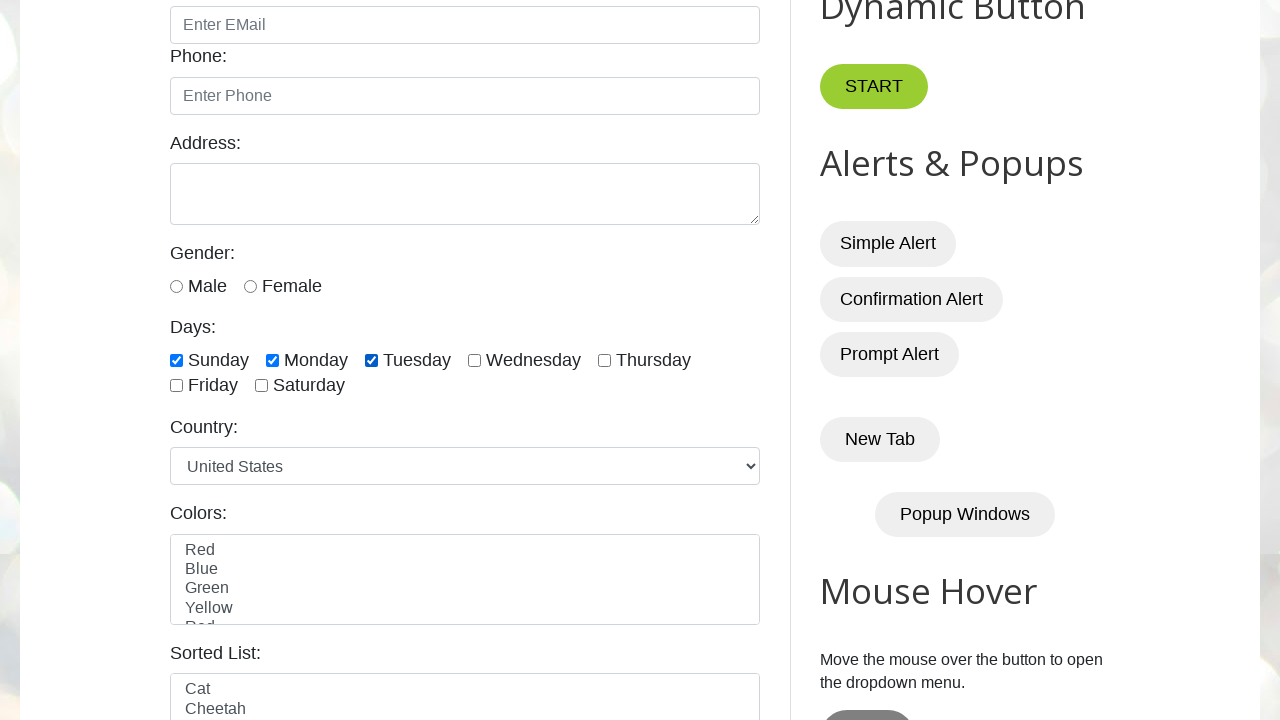

Unchecked checkbox 1 at (176, 360) on input.form-check-input[type='checkbox'] >> nth=0
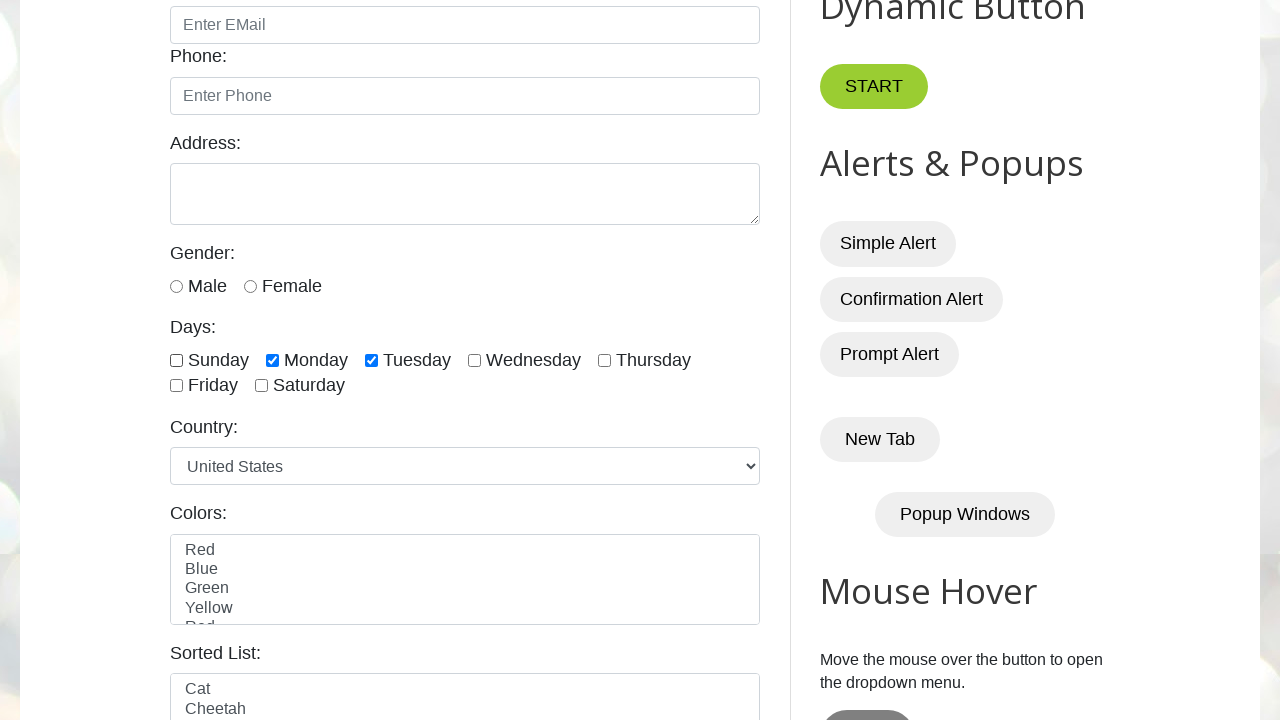

Unchecked checkbox 2 at (272, 360) on input.form-check-input[type='checkbox'] >> nth=1
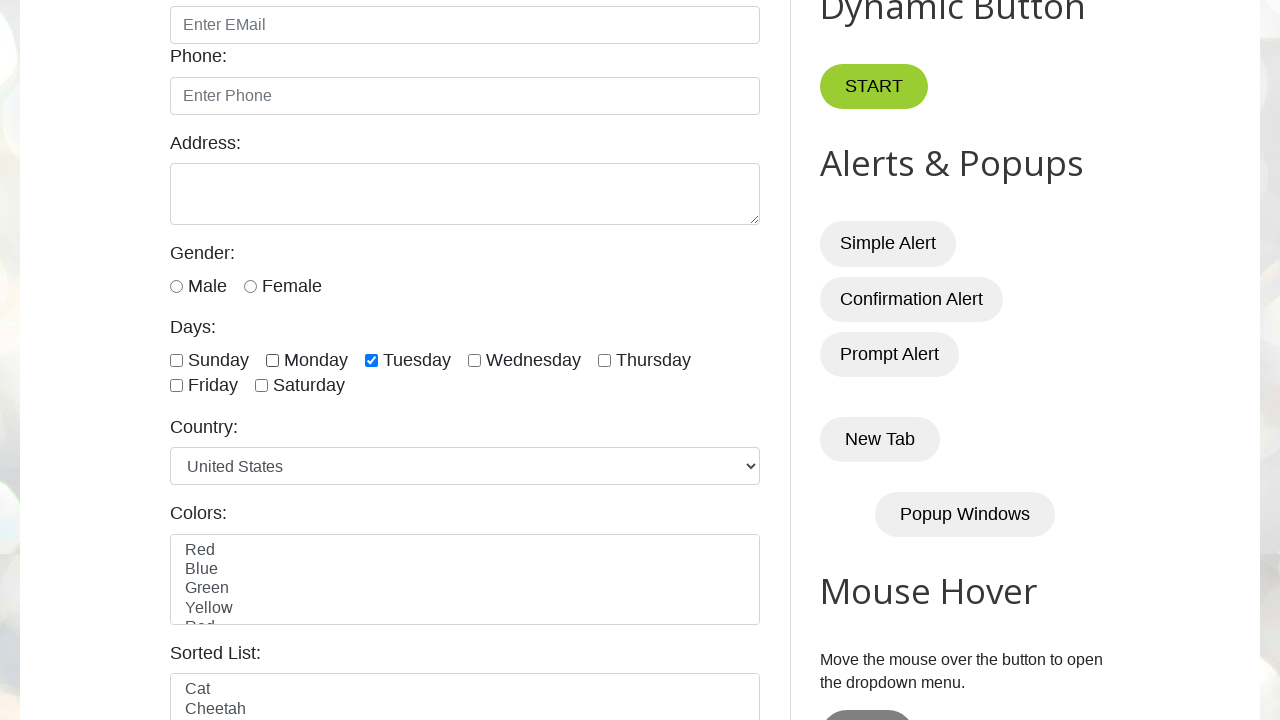

Unchecked checkbox 3 at (372, 360) on input.form-check-input[type='checkbox'] >> nth=2
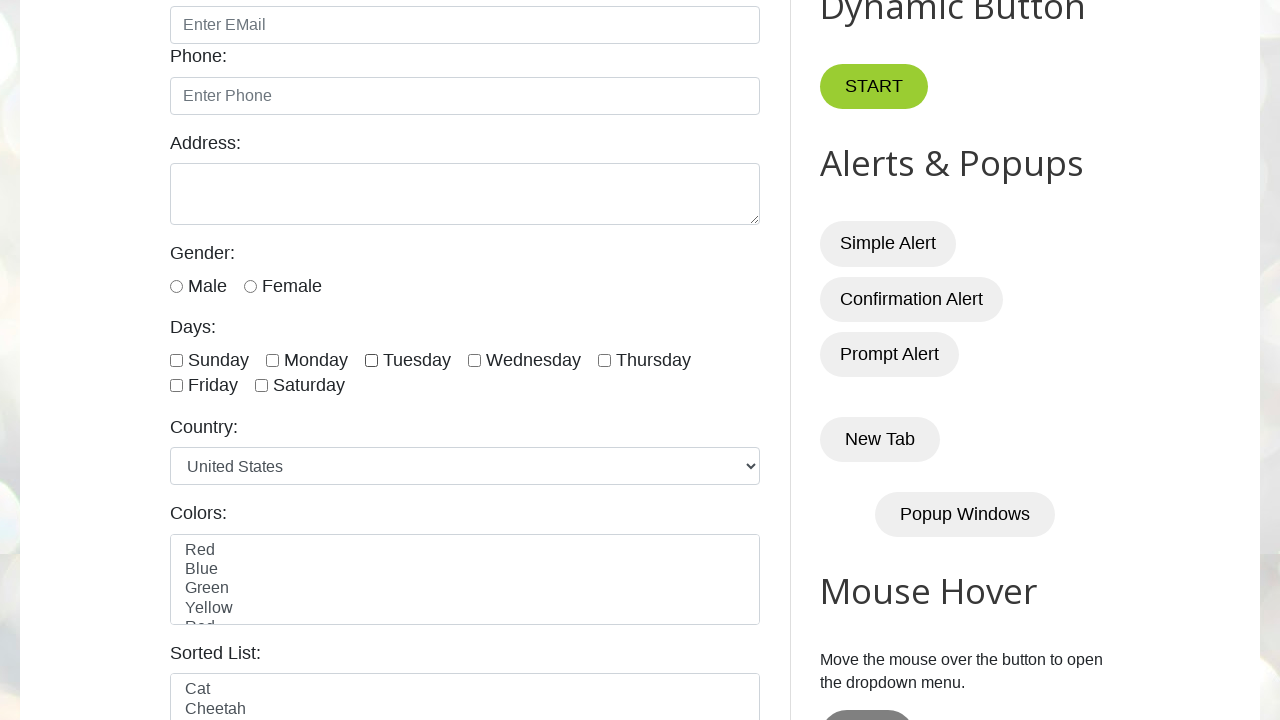

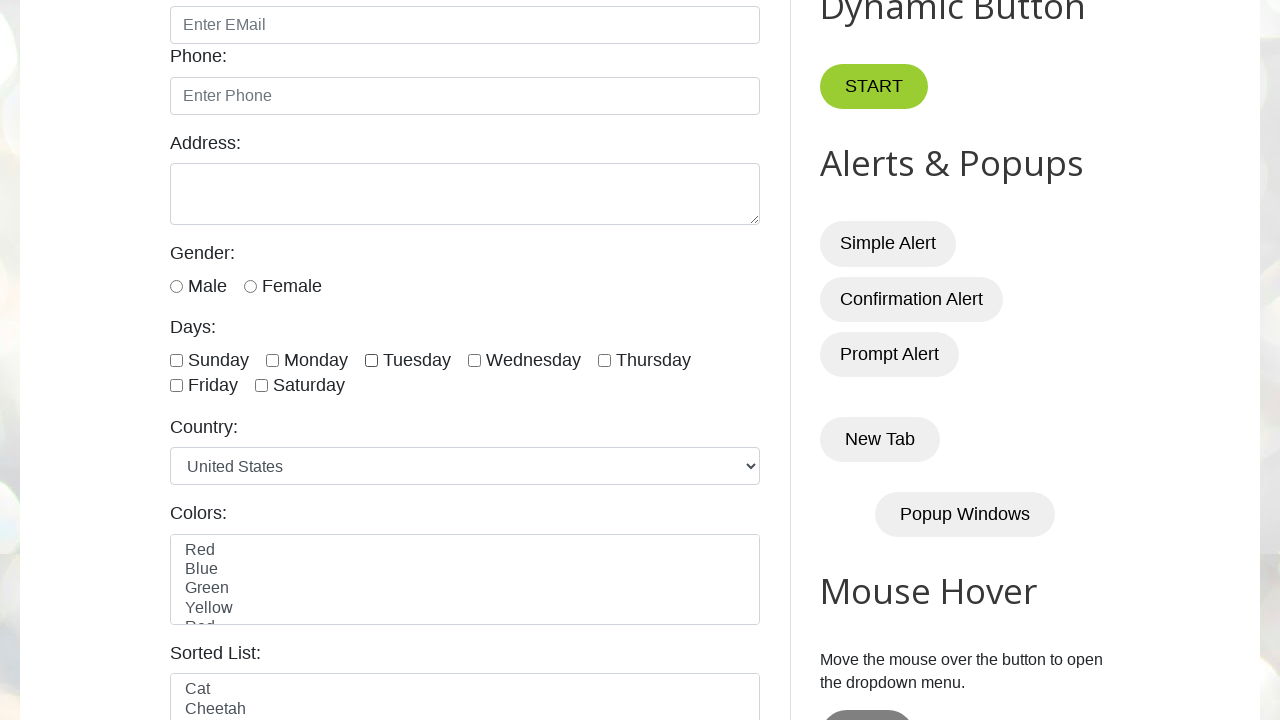